Searches for QA jobs on ingamejob.com by selecting a profession from dropdown and submitting the search

Starting URL: https://ingamejob.com/en

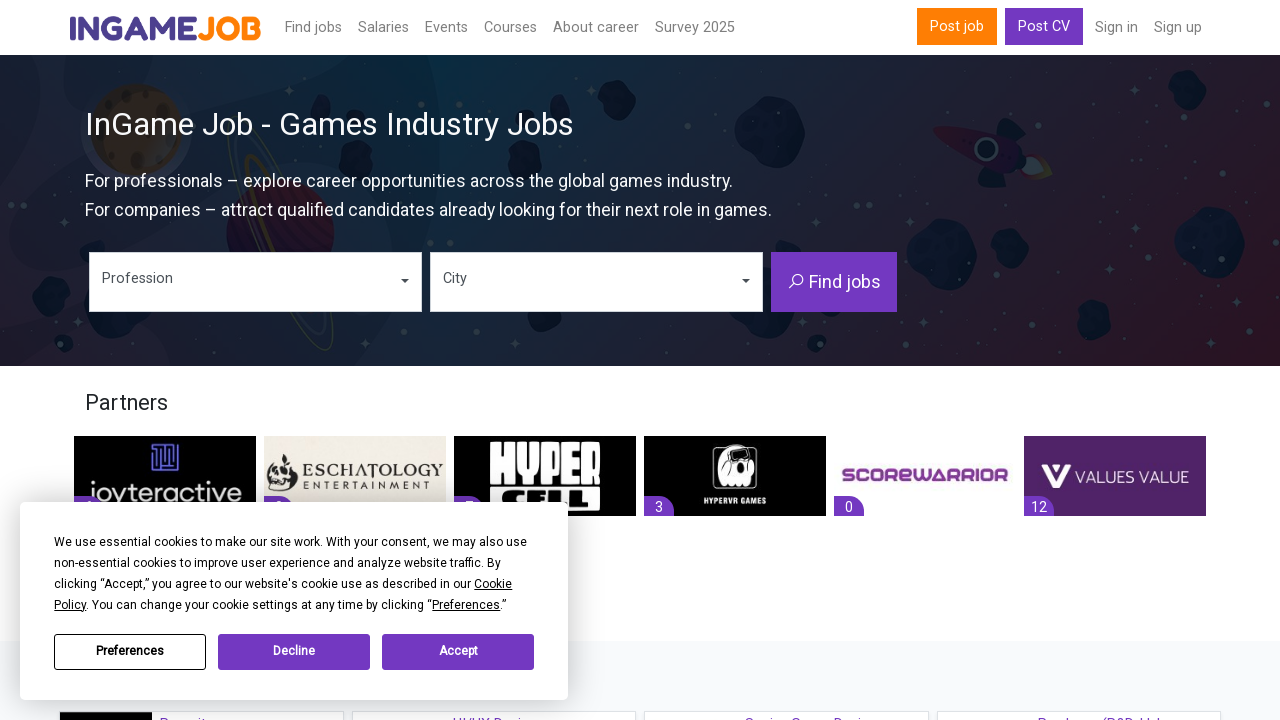

Clicked profession dropdown button in hero section at (256, 282) on xpath=//div[@class='home-hero-section']//button
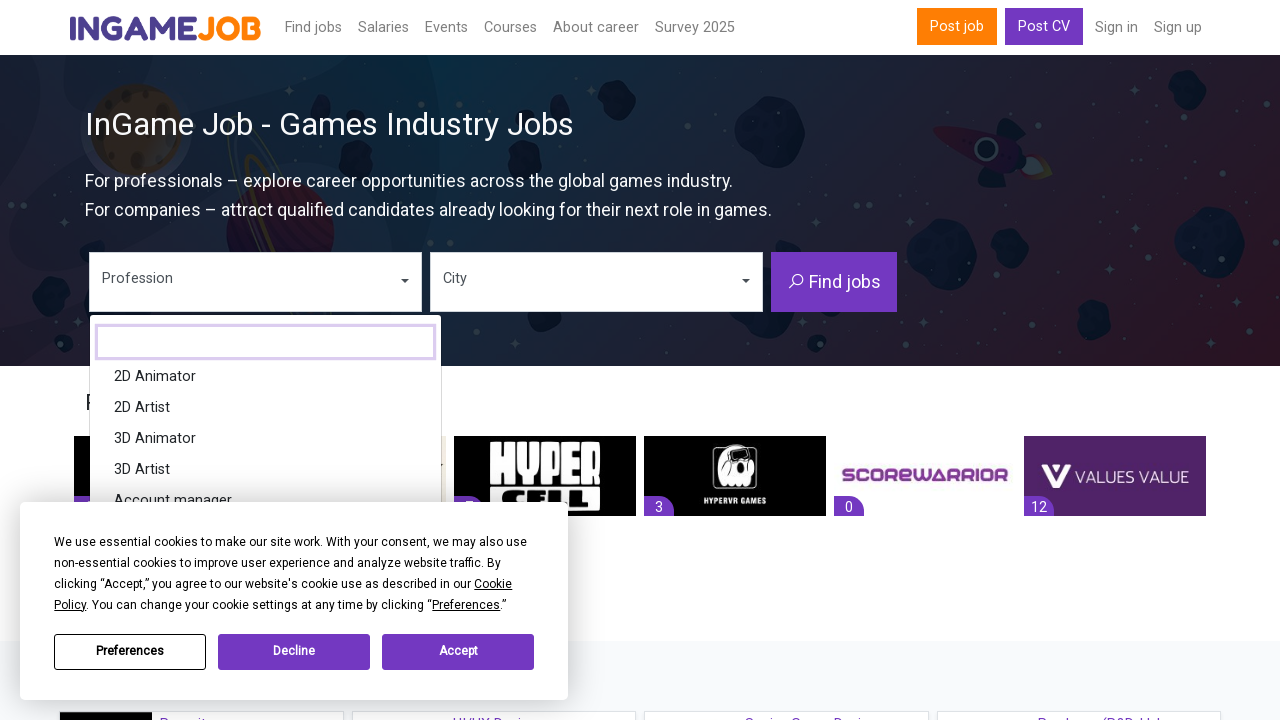

Filled search box with 'qa' on //div[@class='bs-searchbox']/input
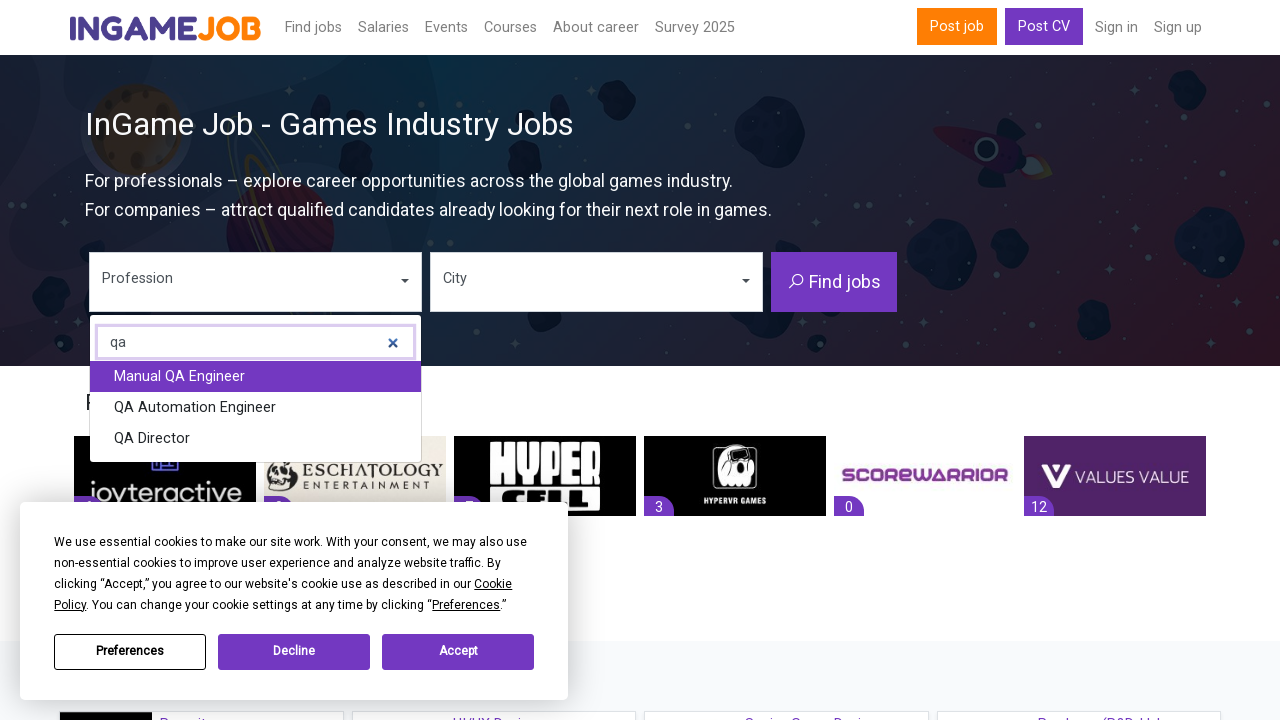

Selected QA option from dropdown menu at (180, 376) on xpath=//ul[@class='dropdown-menu inner show']//span[contains(text(), 'QA')]
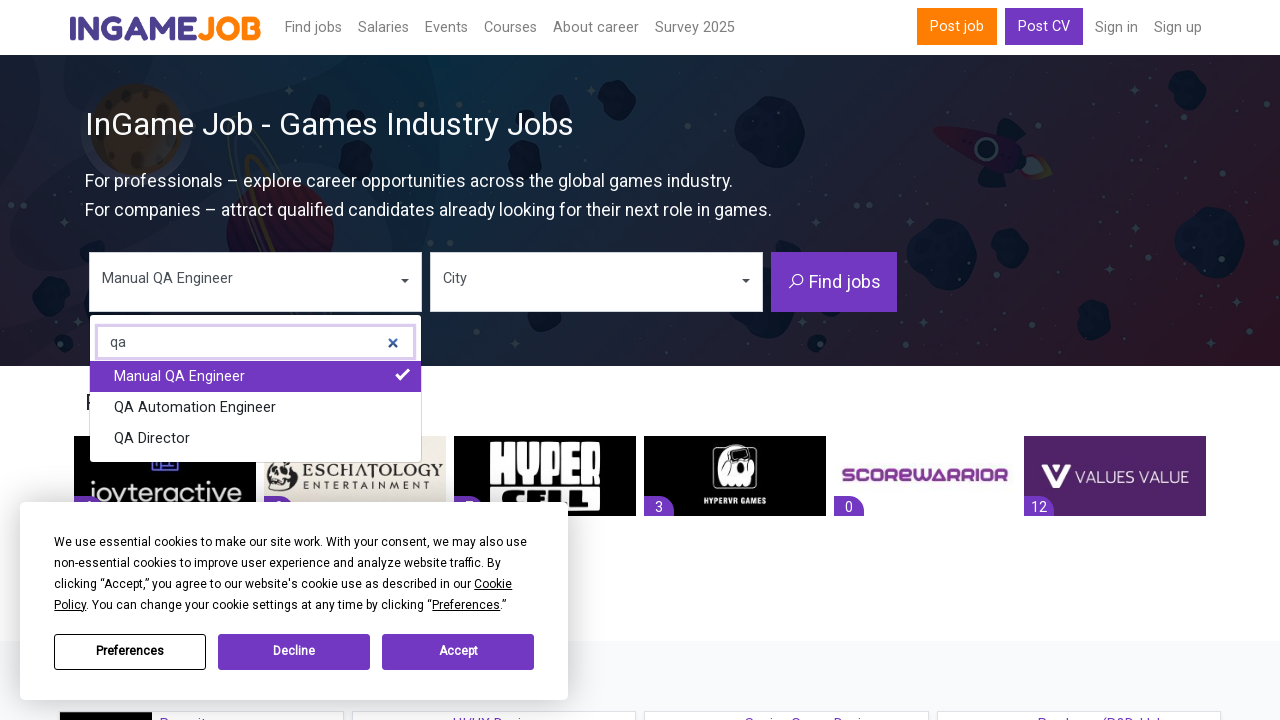

Clicked search/submit button to search for QA jobs at (834, 282) on xpath=//button[@type='submit']
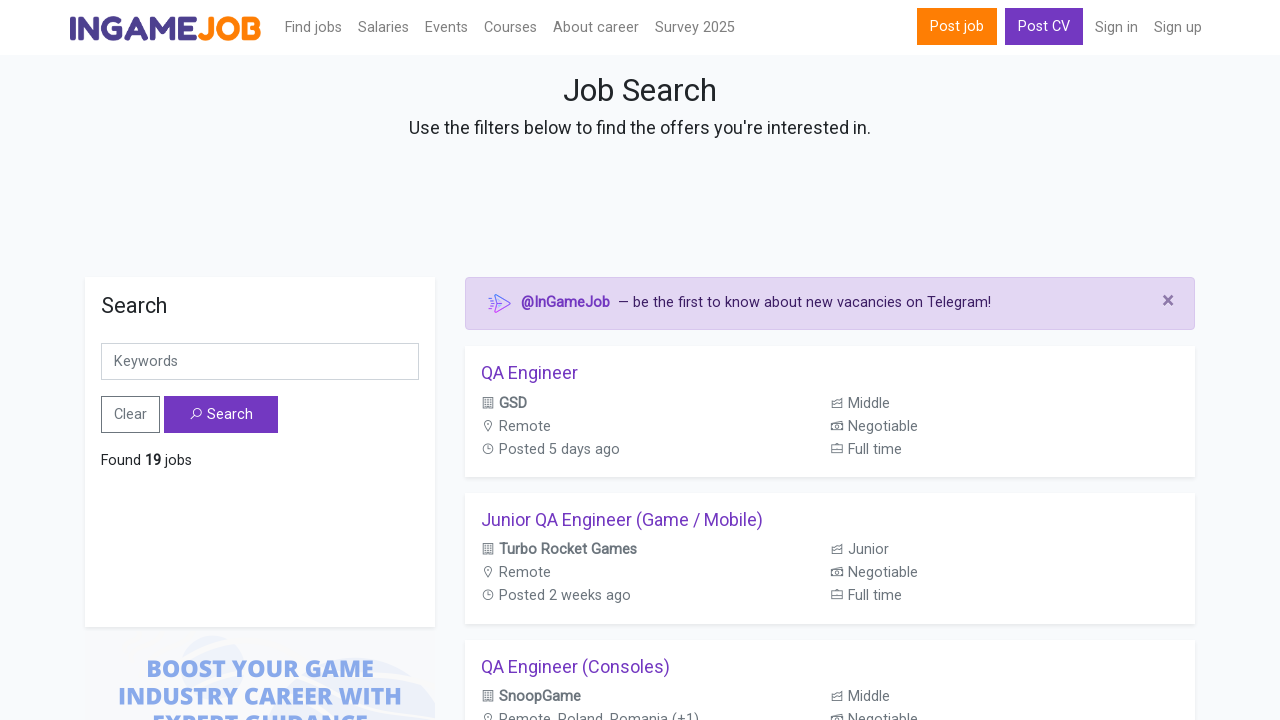

Job listings loaded and visible on page
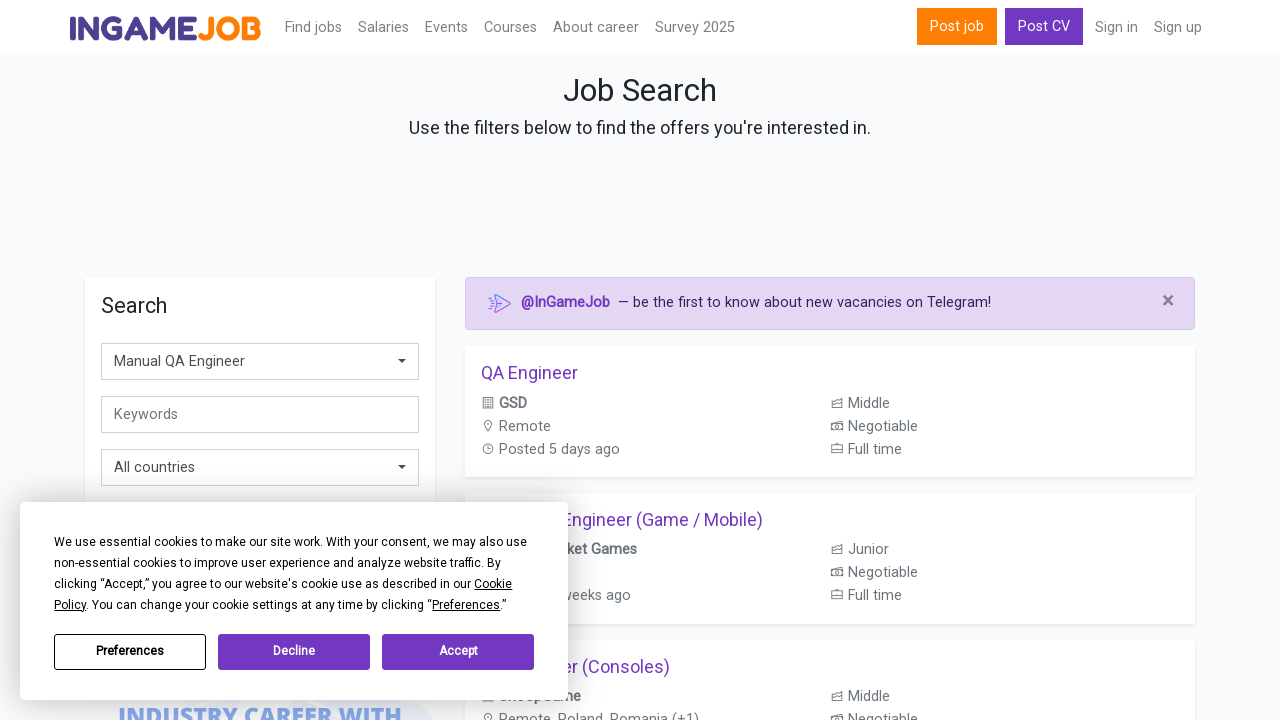

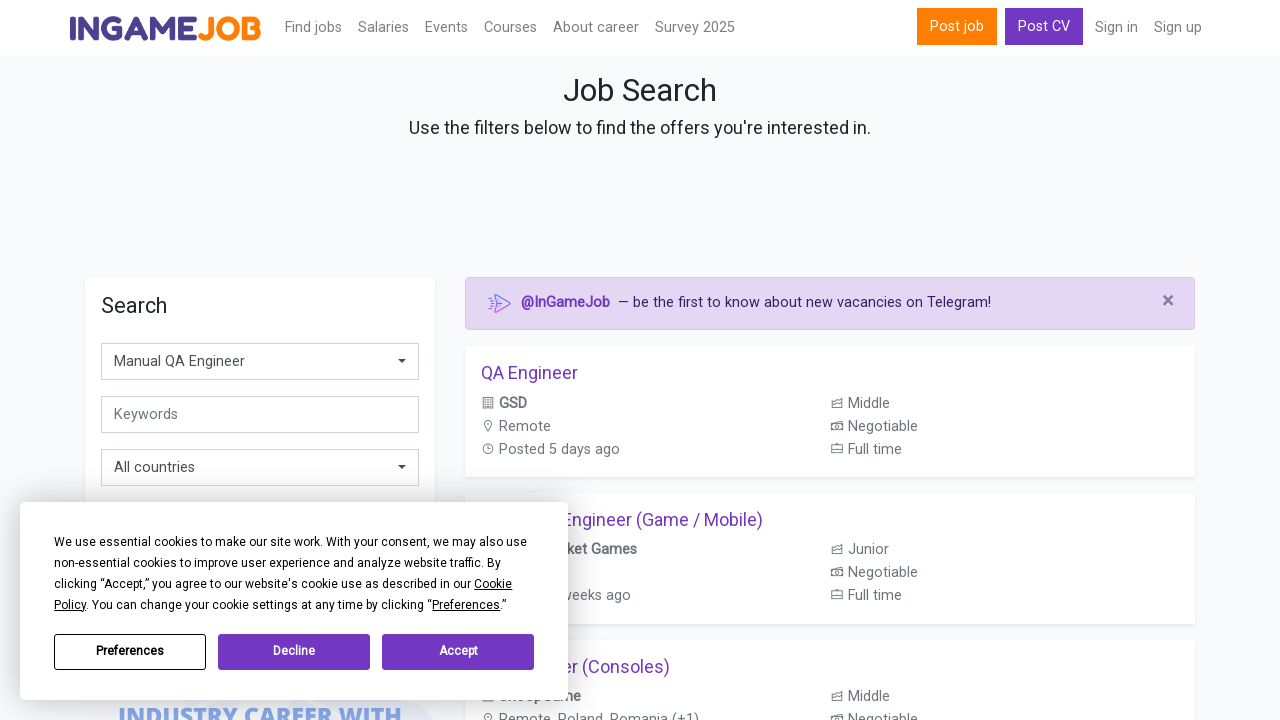